Tests page scrolling functionality by scrolling to the bottom of the page and then scrolling back to the top using JavaScript execution.

Starting URL: https://p-del.co/

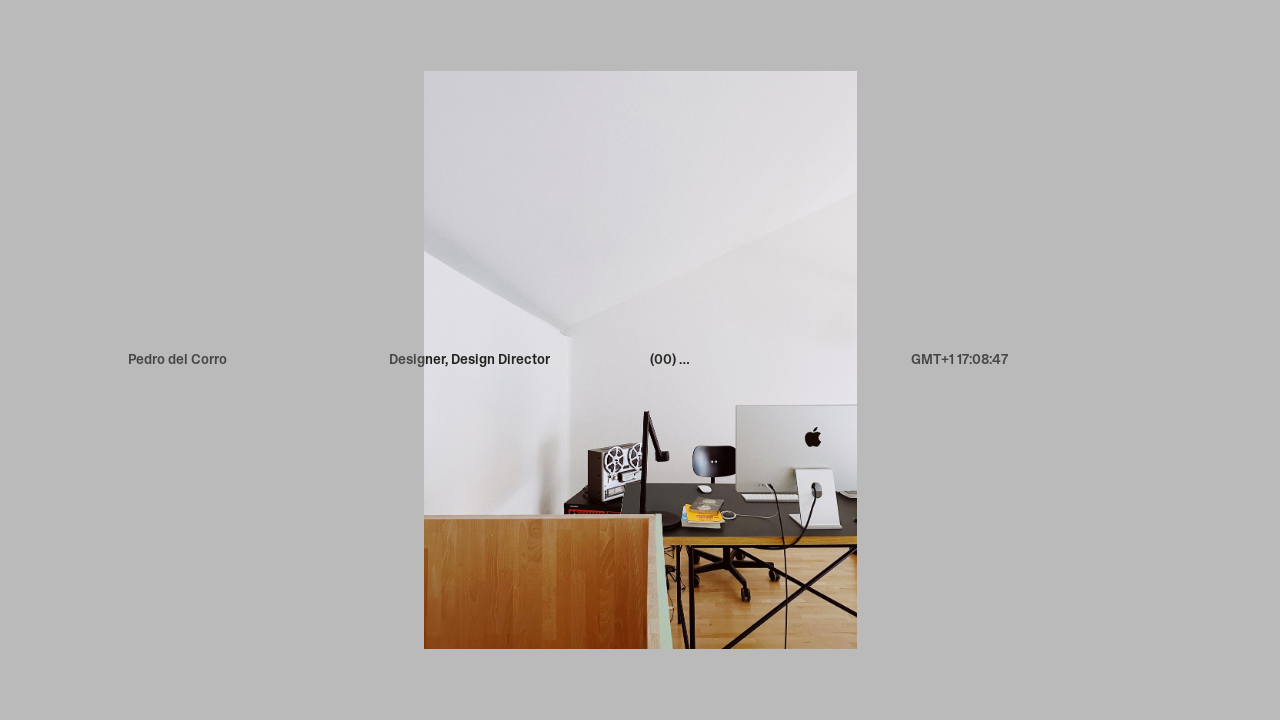

Page loaded (domcontentloaded event fired)
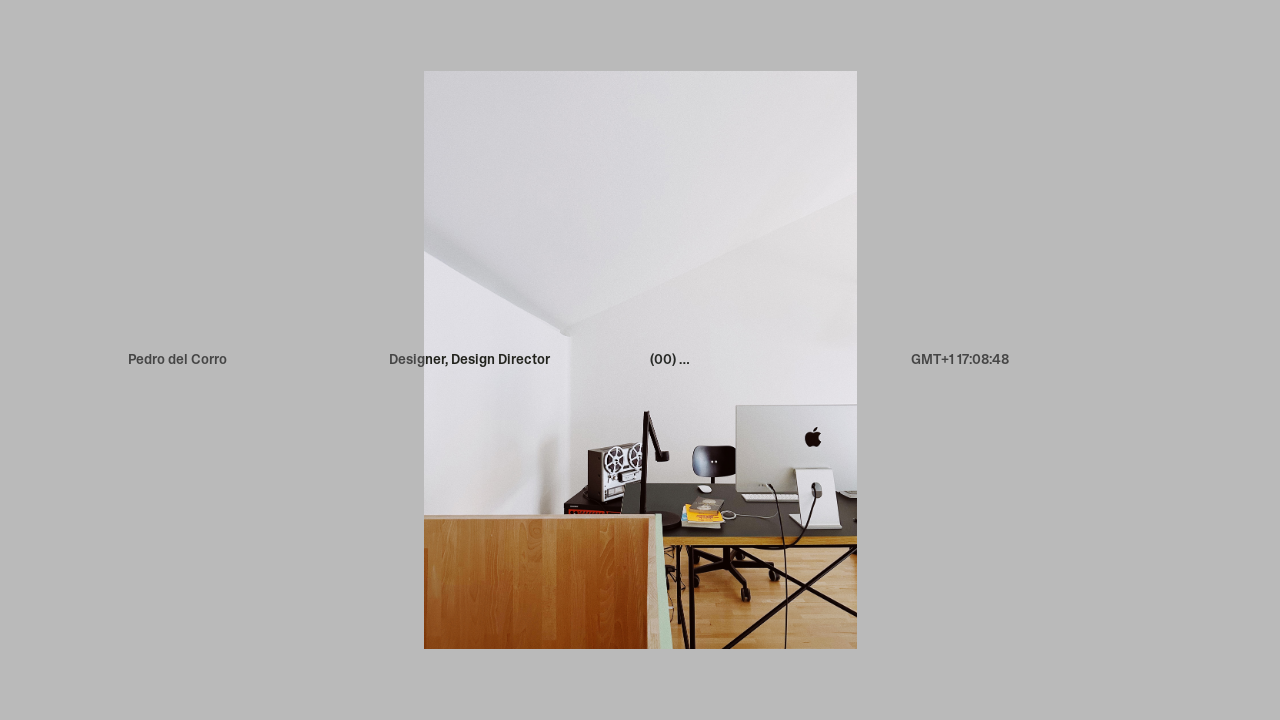

Scrolled to the bottom of the page
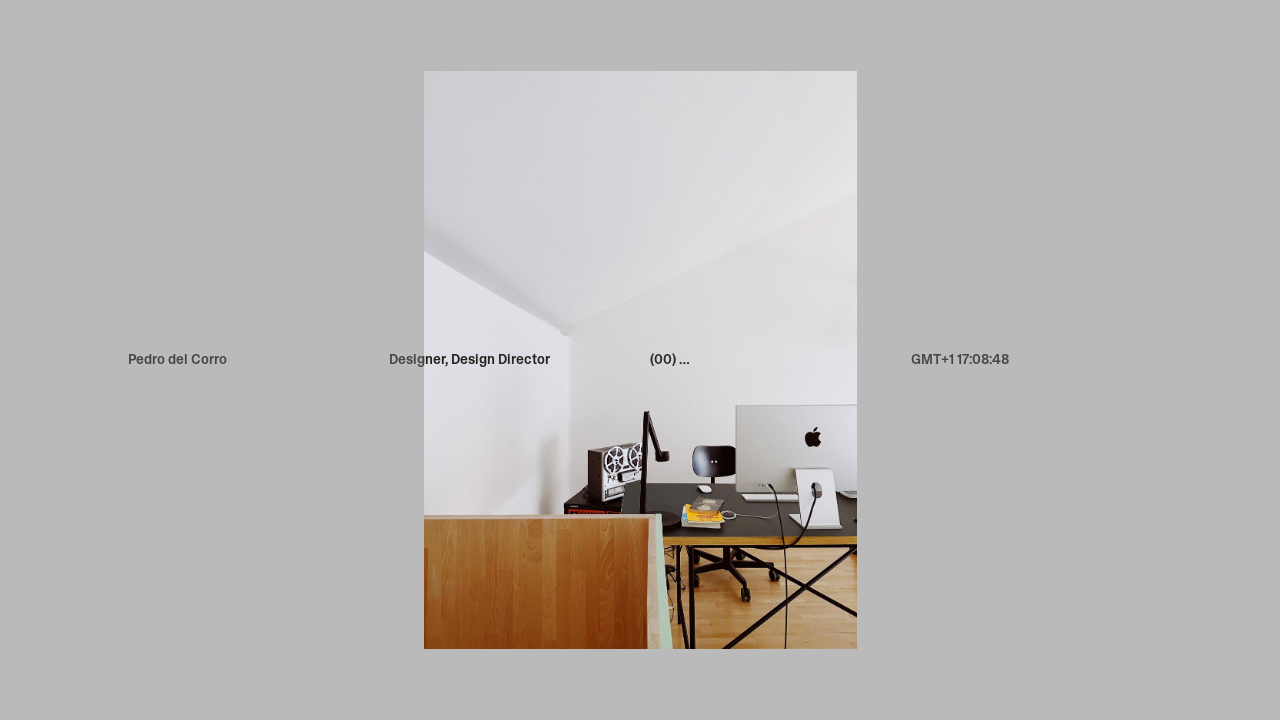

Waited 2 seconds to observe the scroll
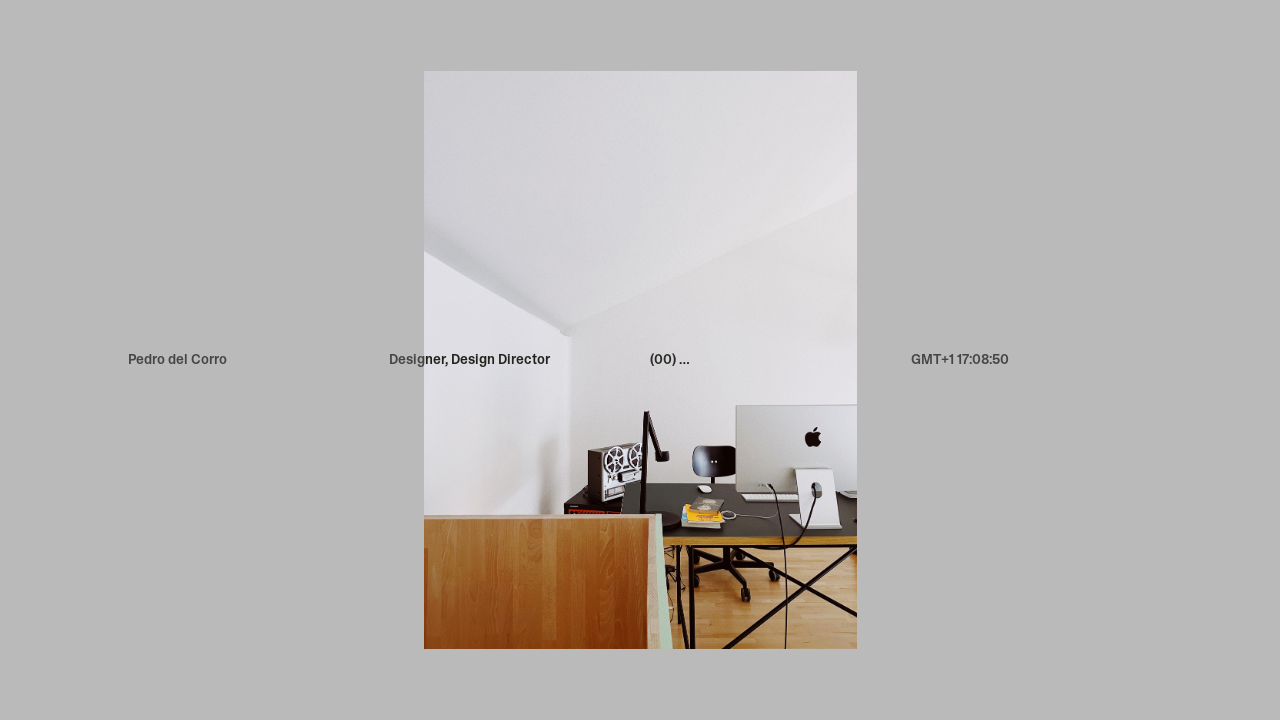

Scrolled back to the top of the page
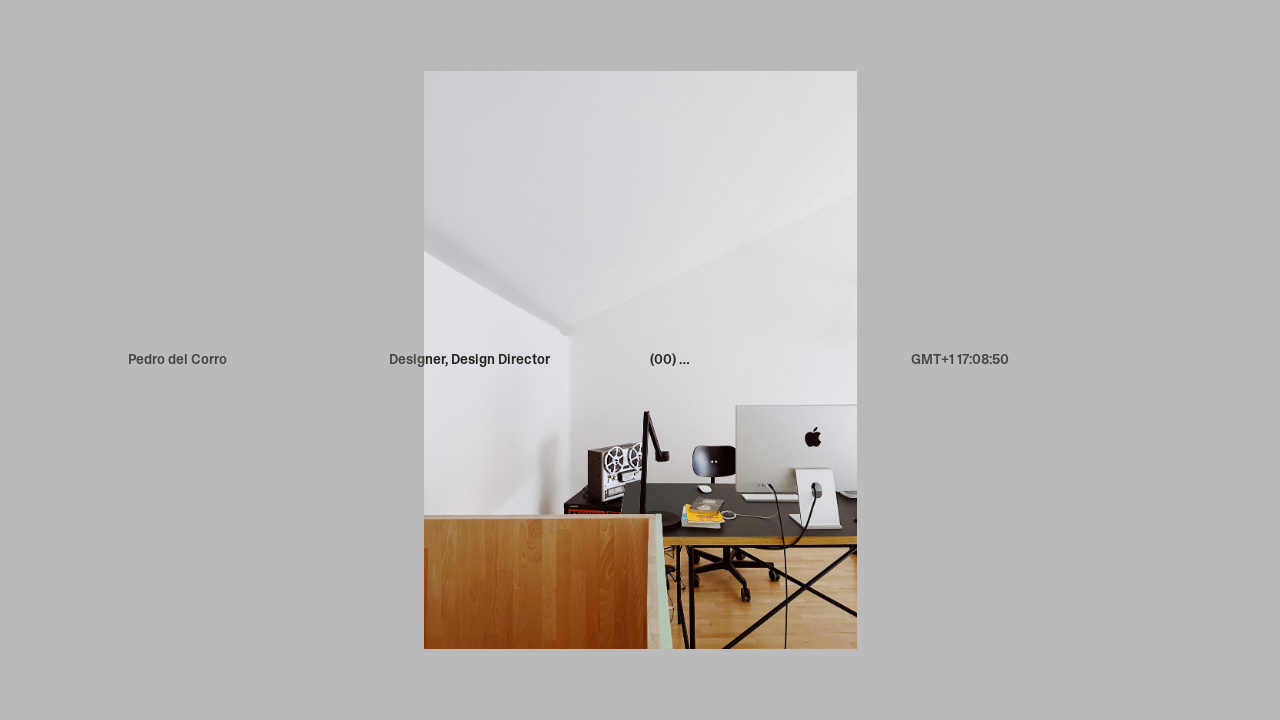

Waited 2 seconds to observe the scroll back to top
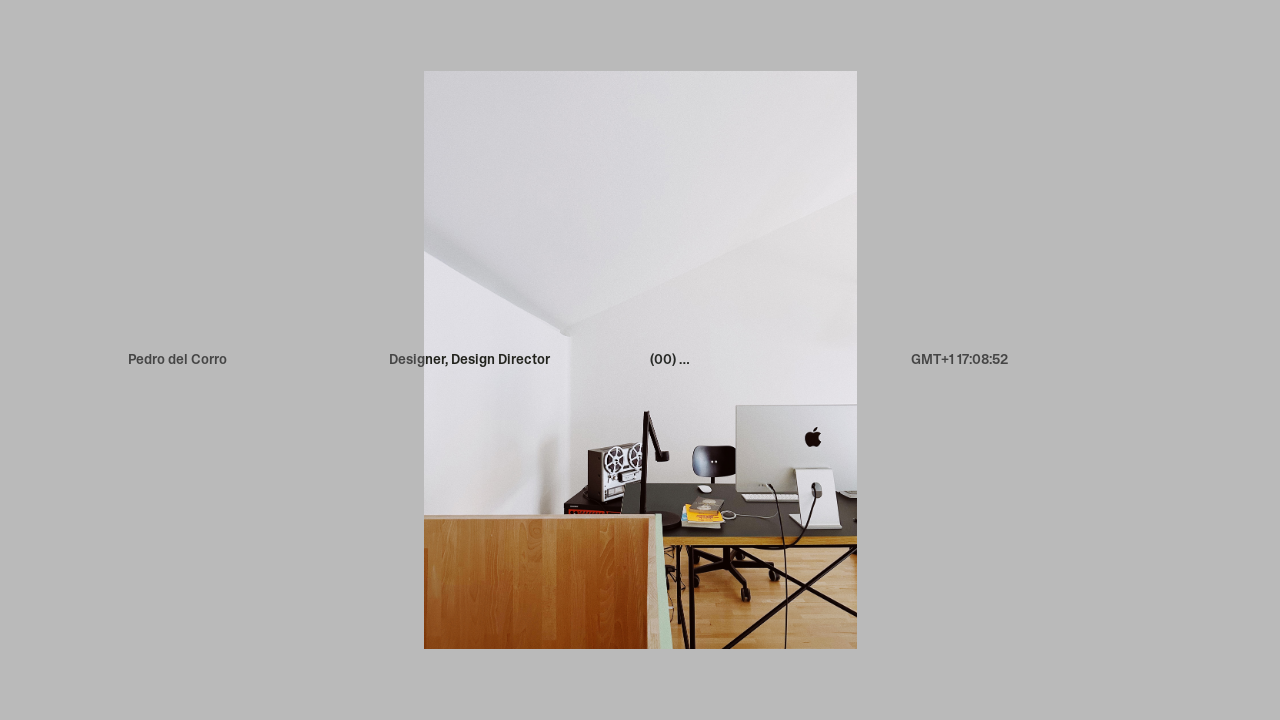

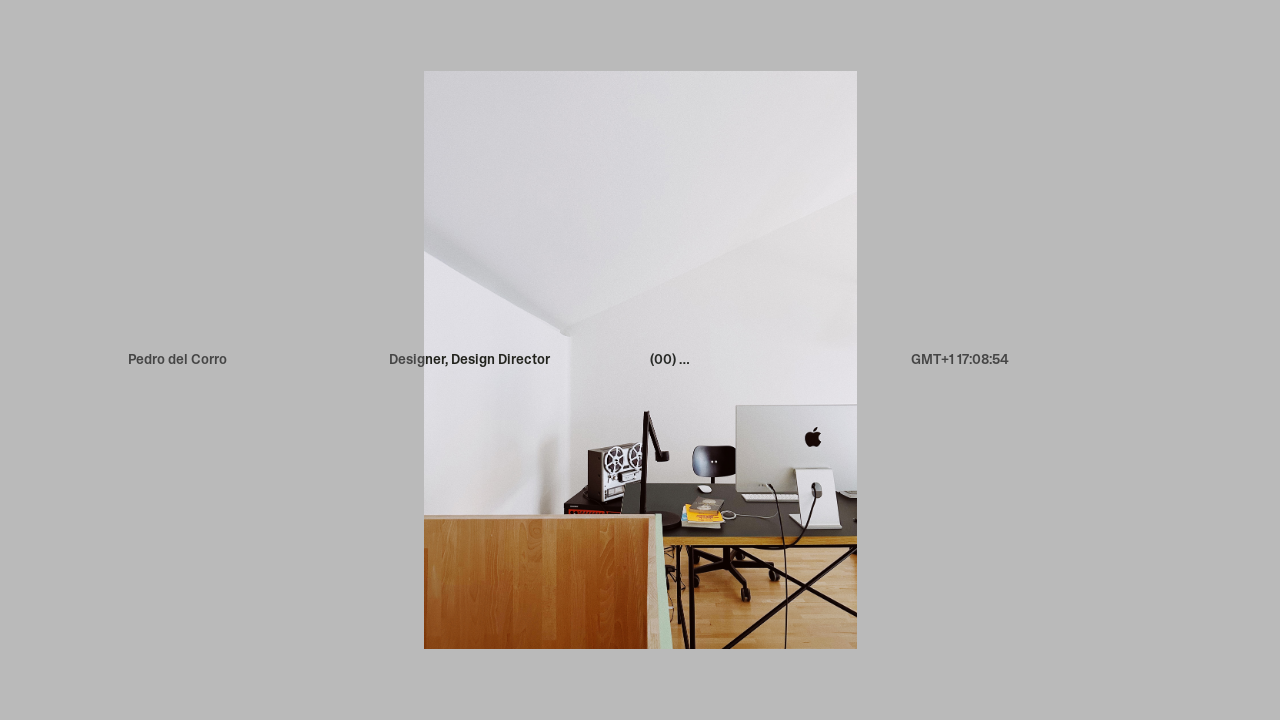